Tests account registration flow by clicking signup link, entering ZIP code for verification, then filling out registration form with user details and verifying successful account creation

Starting URL: https://www.sharelane.com/cgi-bin/main.py

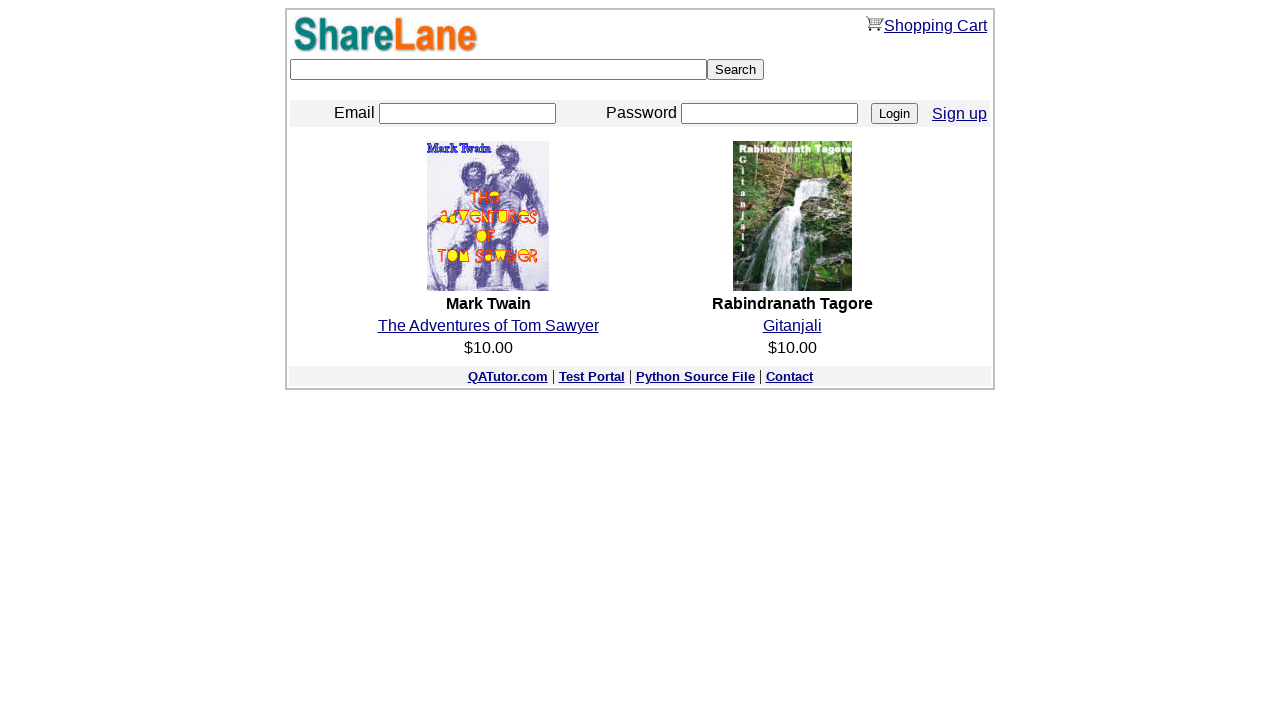

Clicked signup link at (960, 113) on xpath=/html/body/center/table/tbody/tr[3]/td/table/tbody/tr/td[4]/a
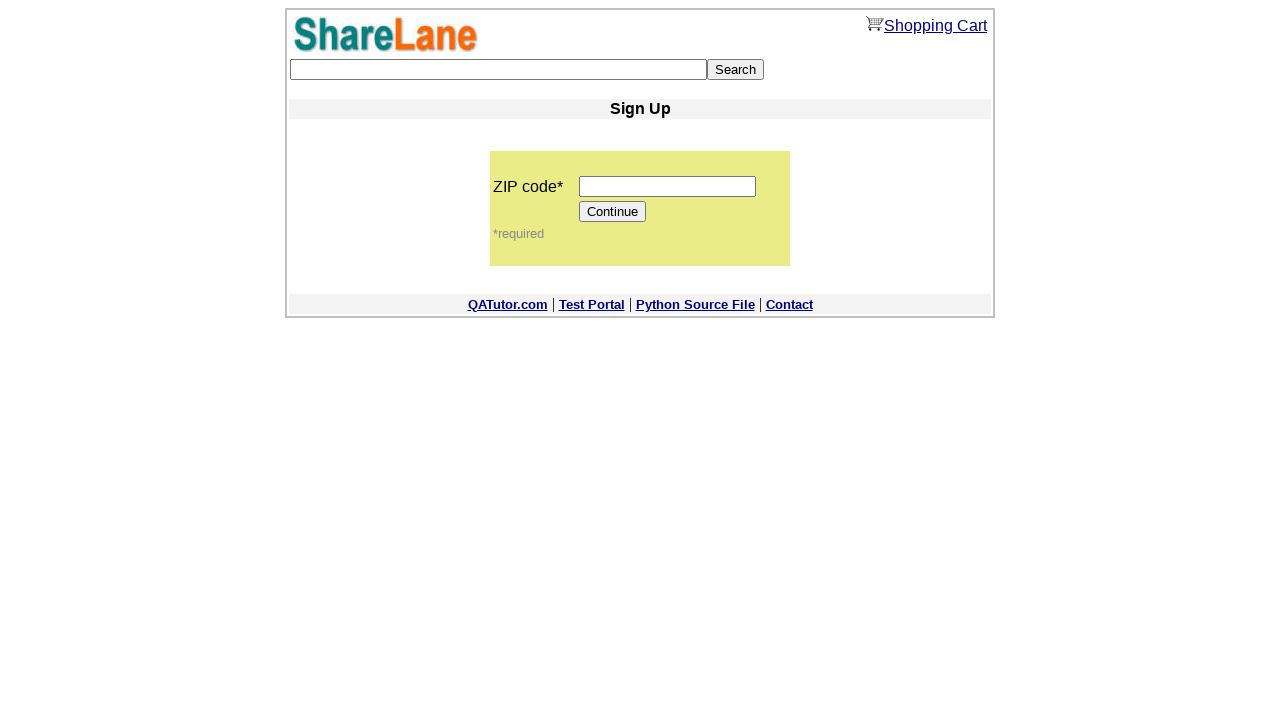

Entered ZIP code '12345' for verification on xpath=/html/body/center/table/tbody/tr[5]/td/table/tbody/tr[2]/td/table/tbody/tr
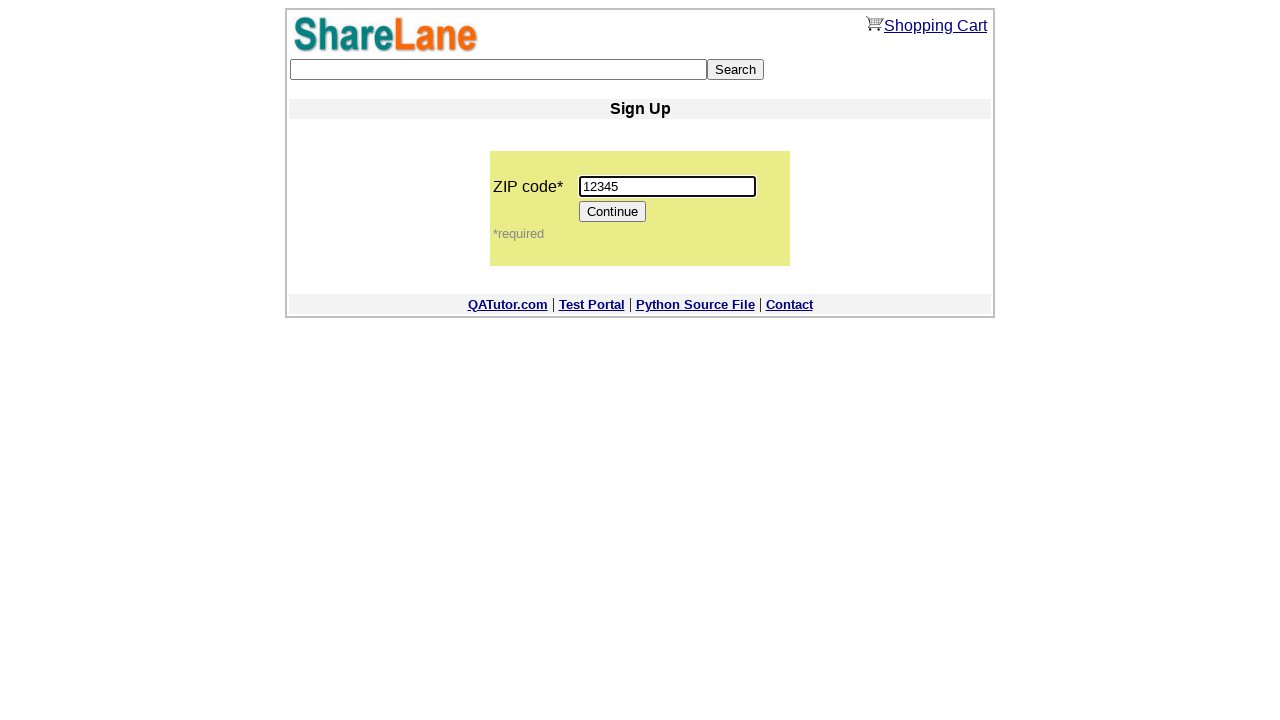

Clicked Continue button after ZIP code verification at (613, 212) on xpath=/html/body/center/table/tbody/tr[5]/td/table/tbody/tr[2]/td/table/tbody/tr
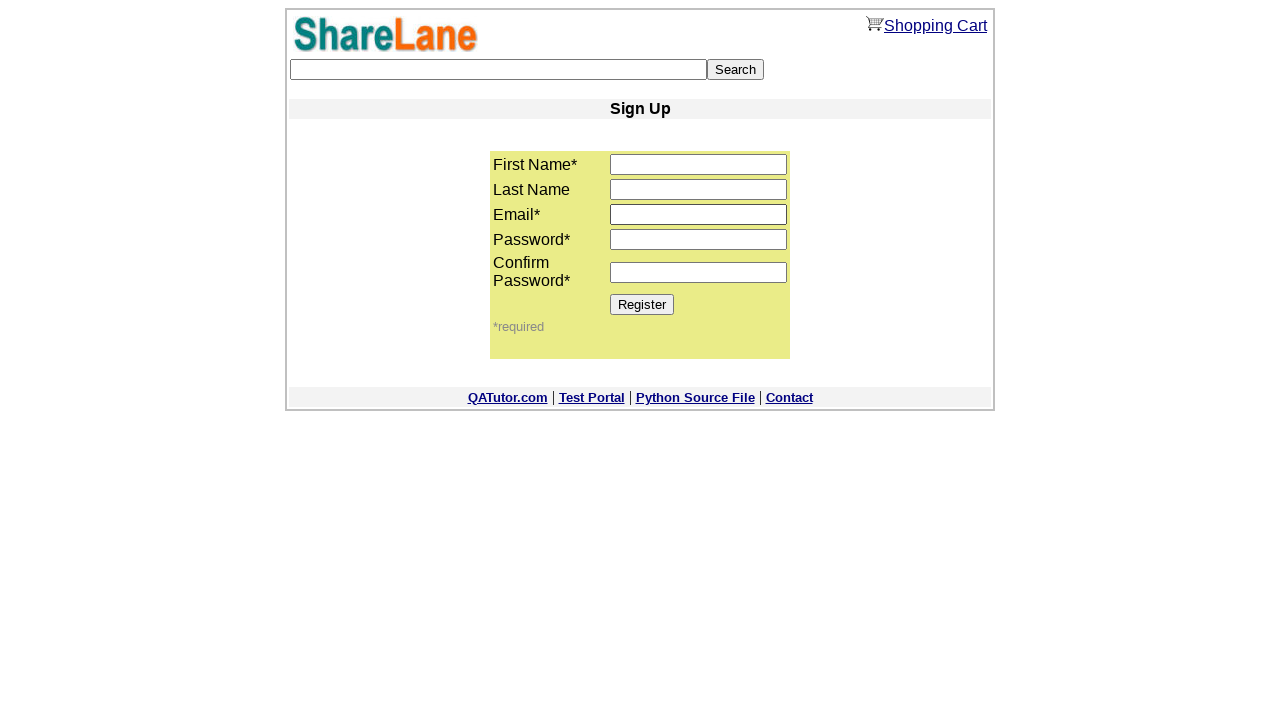

Filled first name field with 'Robin' on xpath=/html/body/center/table/tbody/tr[5]/td/table/tbody/tr[2]/td/table/tbody/tr
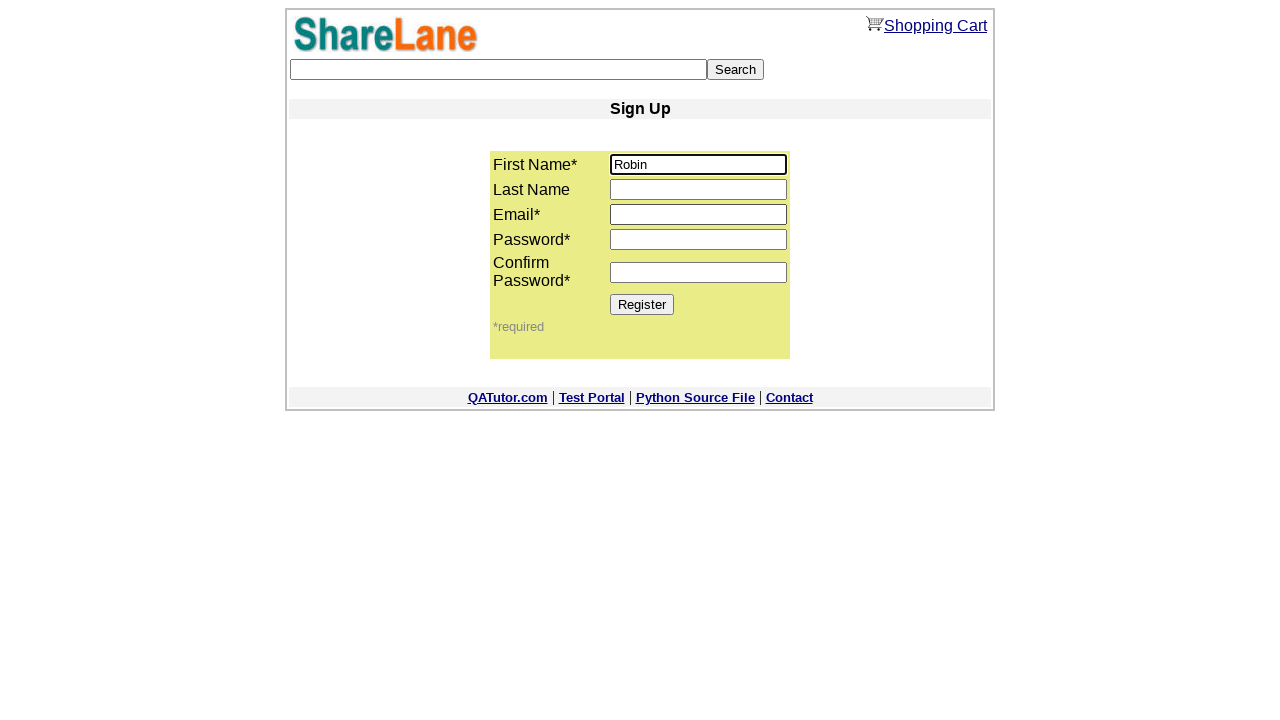

Filled last name field with 'Good' on xpath=/html/body/center/table/tbody/tr[5]/td/table/tbody/tr[2]/td/table/tbody/tr
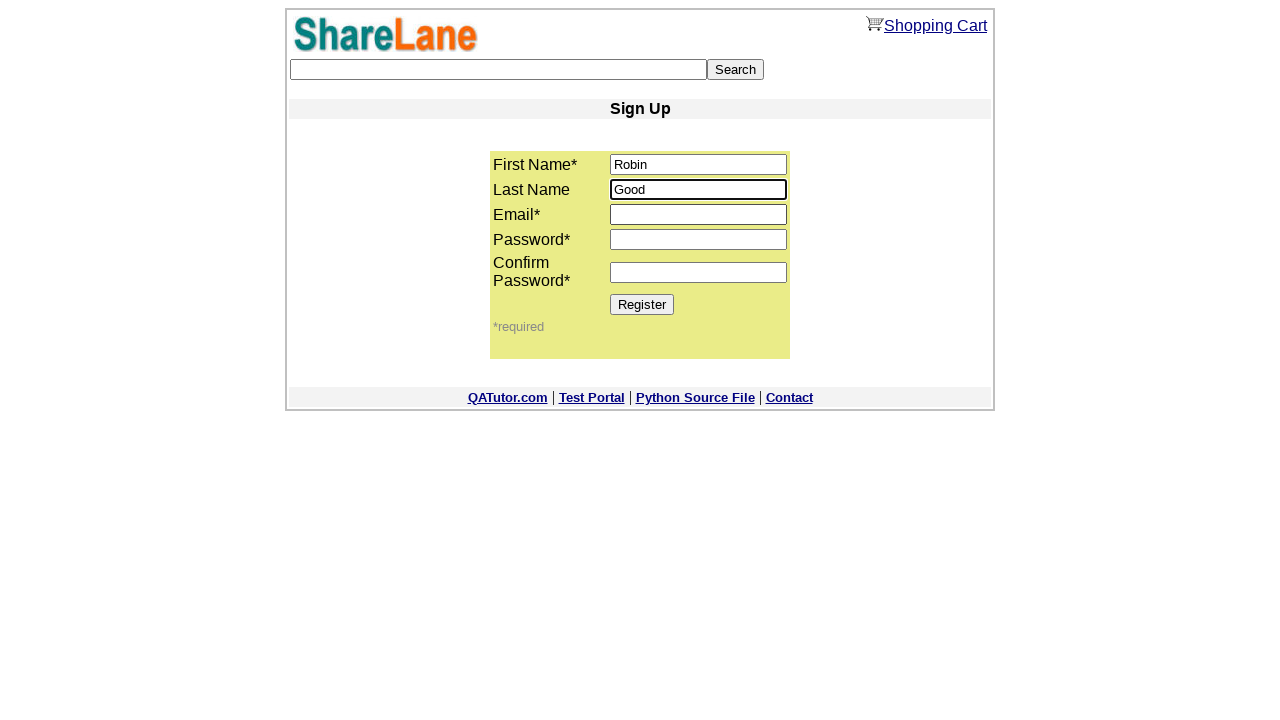

Filled email field with 'testuser@example.com' on xpath=/html/body/center/table/tbody/tr[5]/td/table/tbody/tr[2]/td/table/tbody/tr
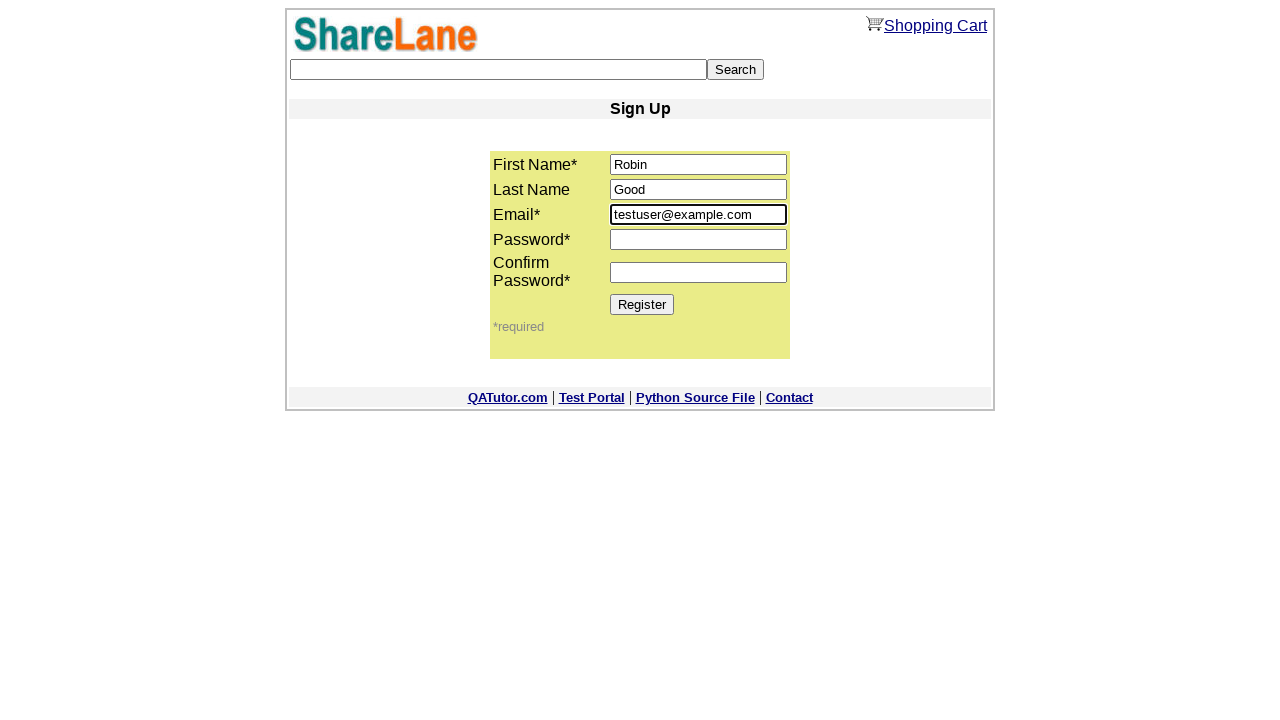

Filled password field with 'Test123!' on xpath=/html/body/center/table/tbody/tr[5]/td/table/tbody/tr[2]/td/table/tbody/tr
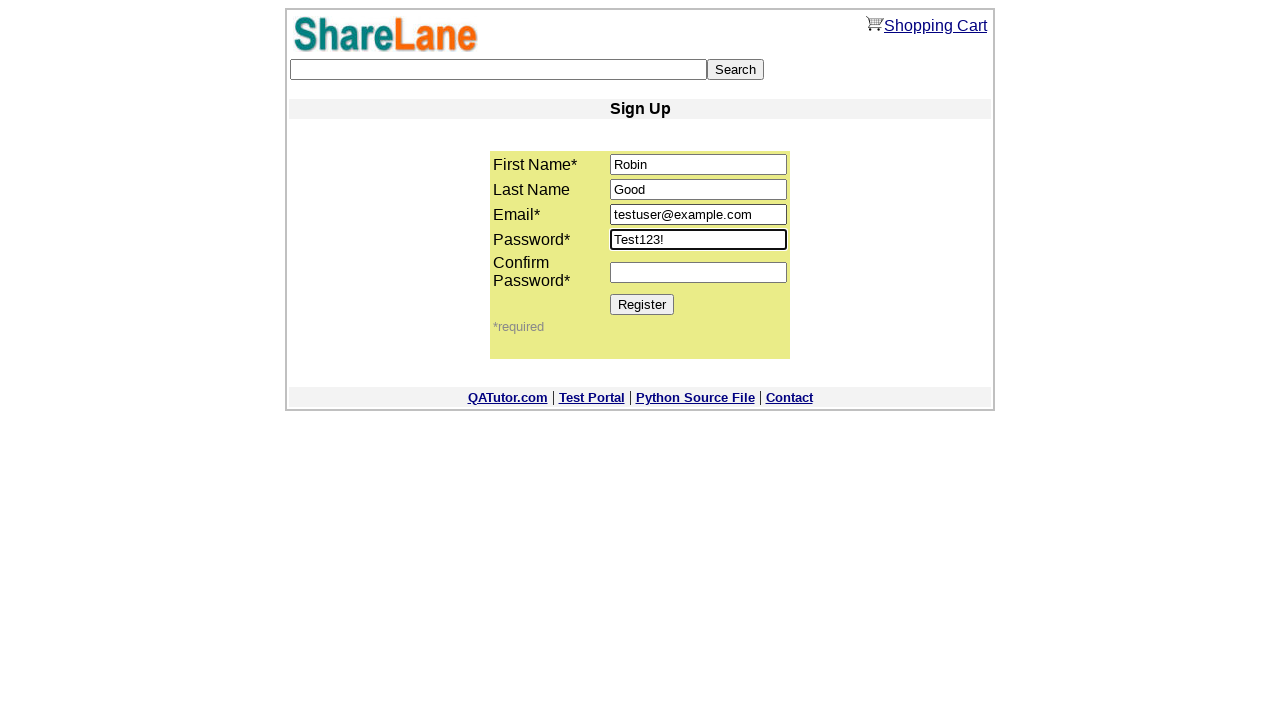

Filled confirm password field with 'Test123!' on xpath=/html/body/center/table/tbody/tr[5]/td/table/tbody/tr[2]/td/table/tbody/tr
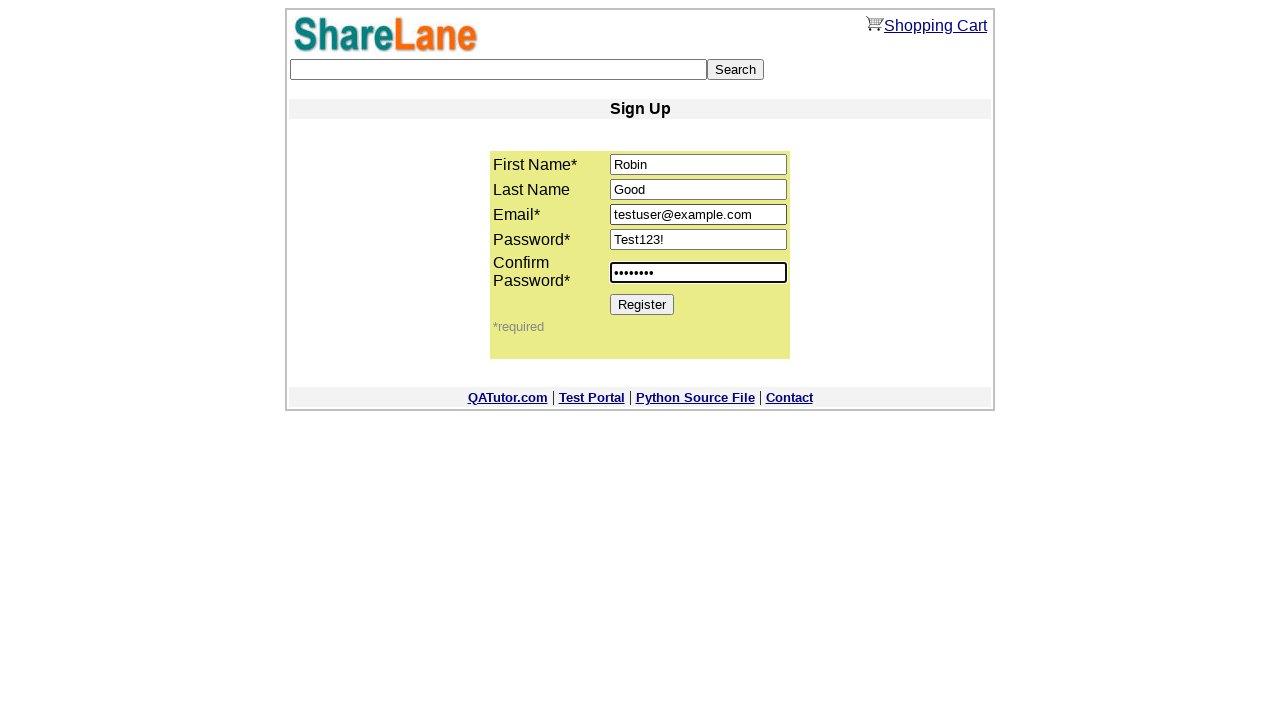

Clicked Register button to submit form at (642, 304) on xpath=/html/body/center/table/tbody/tr[5]/td/table/tbody/tr[2]/td/table/tbody/tr
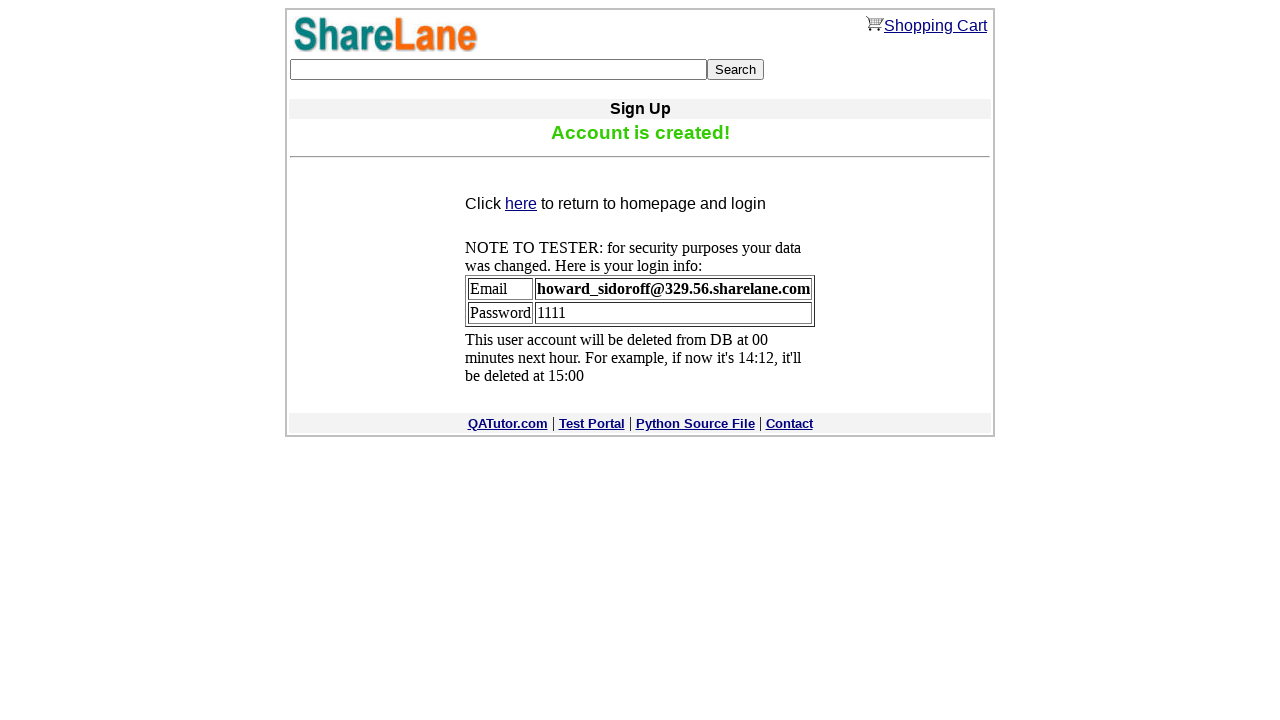

Waited for success message element to load
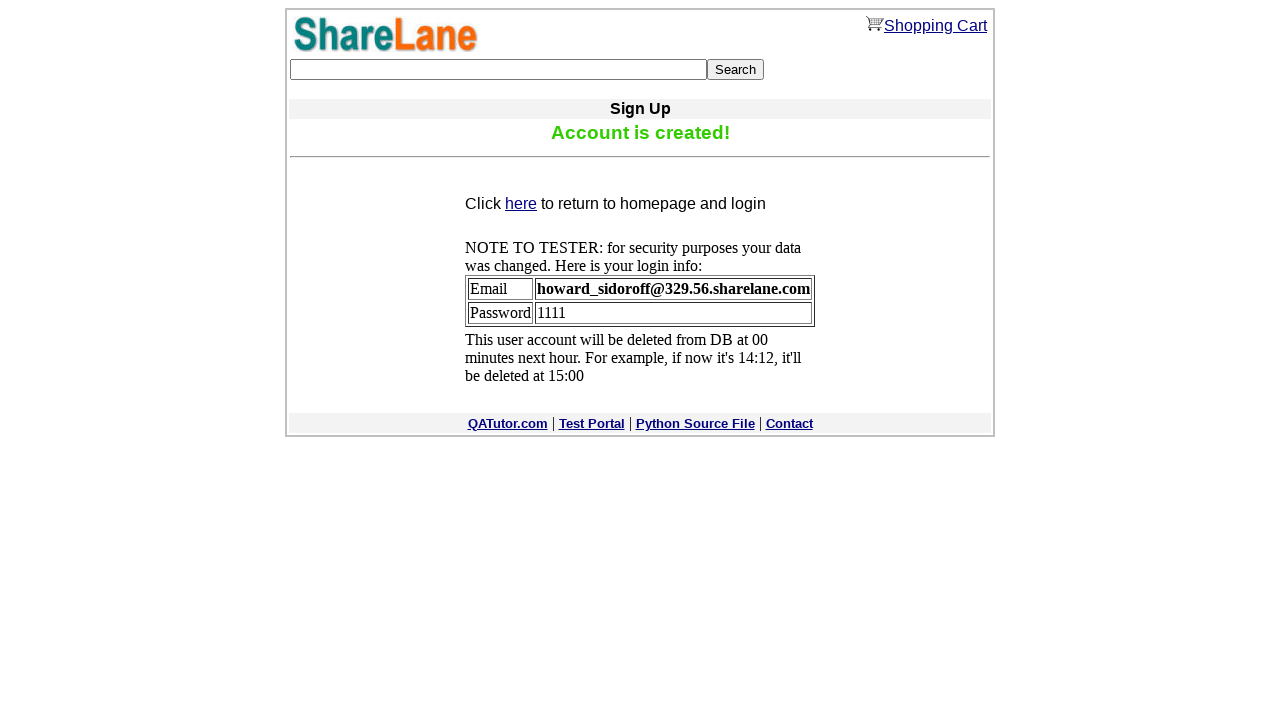

Verified successful account creation with message 'Account is created!'
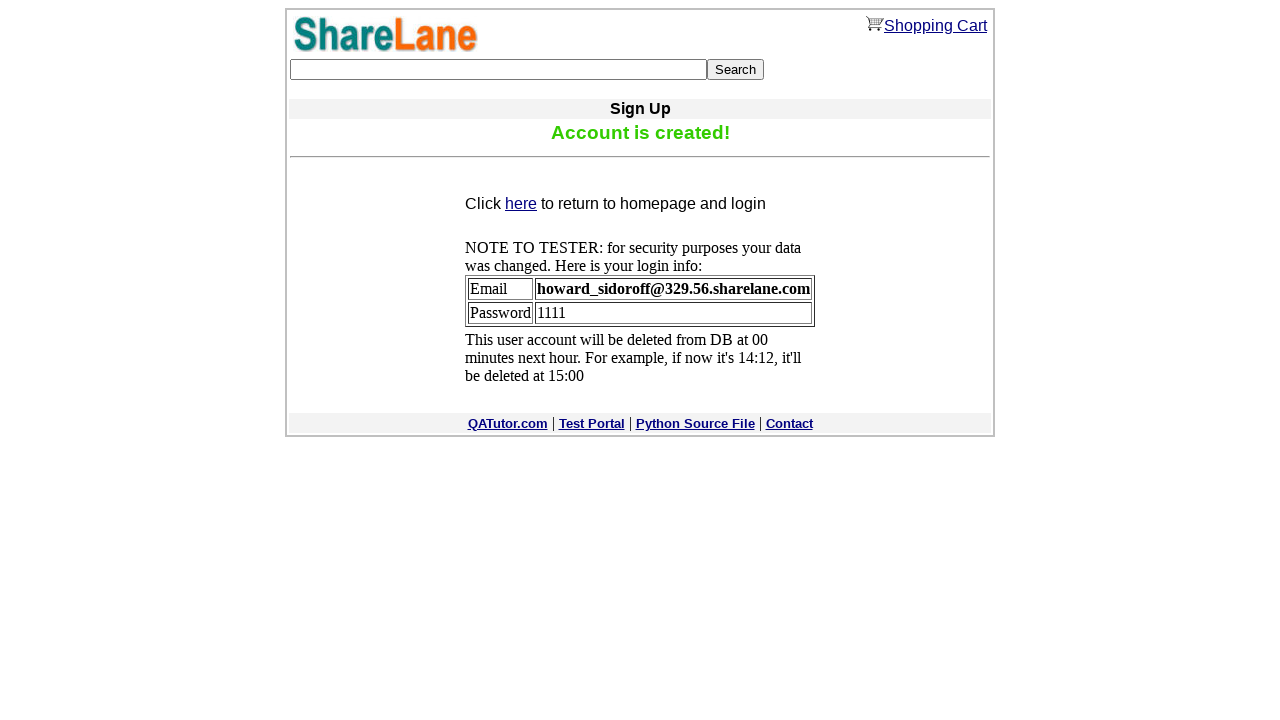

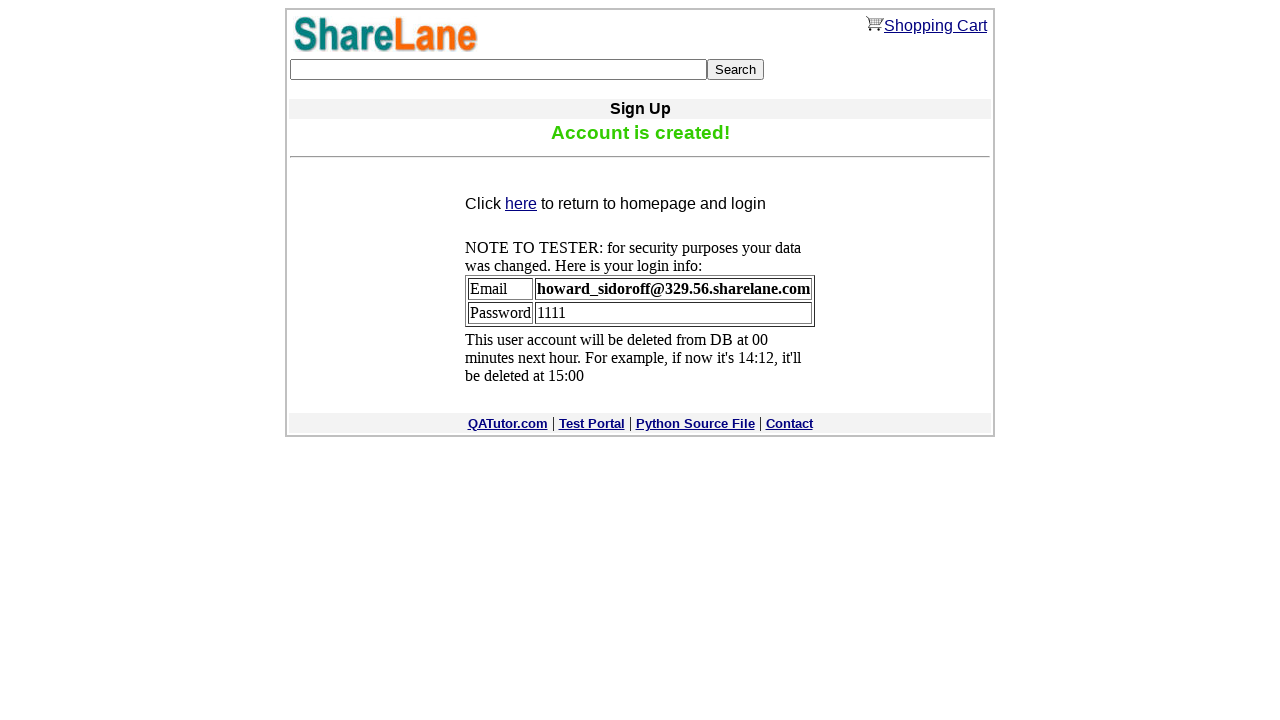